Navigates to W3Schools HTML tables tutorial page and verifies that the customers table with contact names is displayed and accessible.

Starting URL: https://www.w3schools.com/html/html_tables.asp

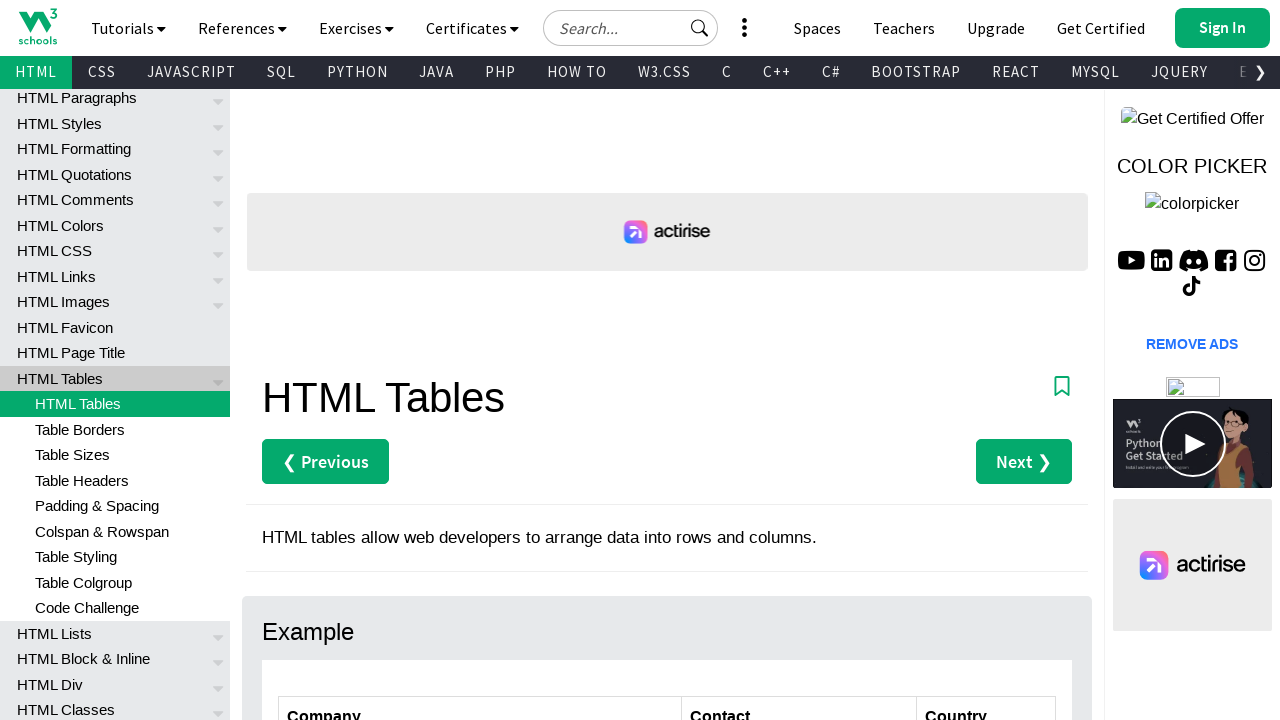

Navigated to W3Schools HTML tables tutorial page
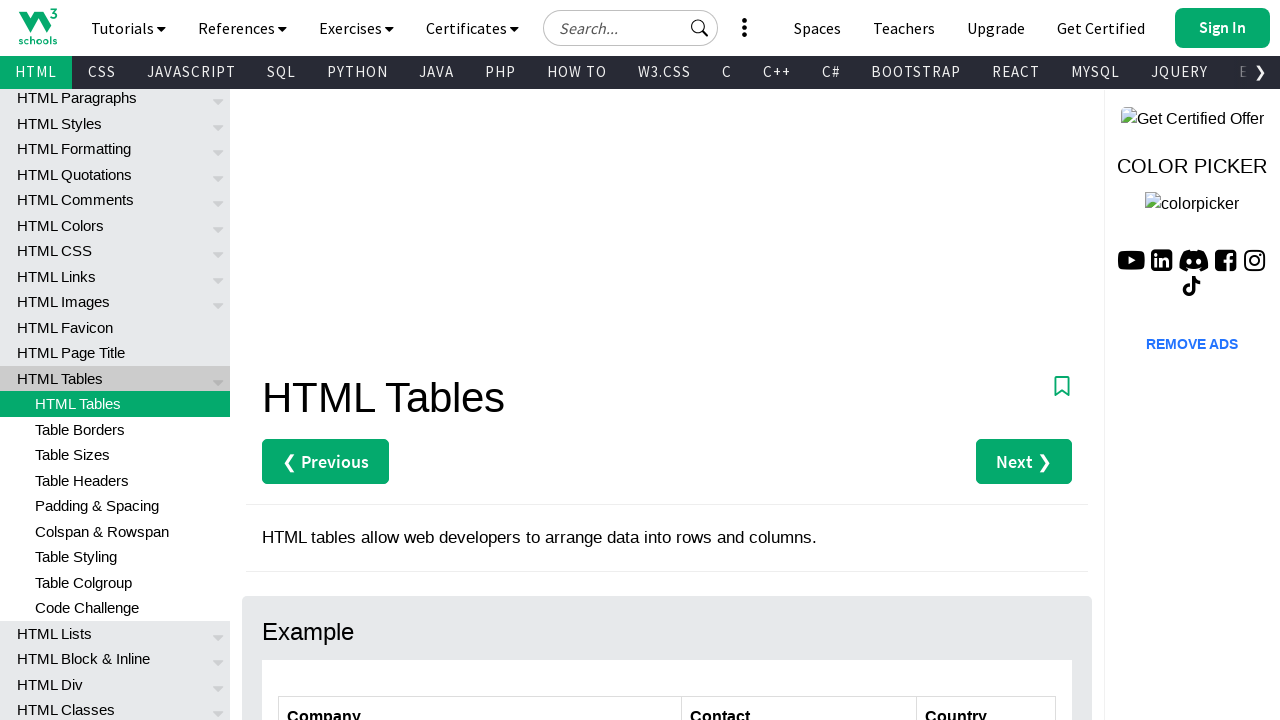

Customers table with ID 'customers' loaded on the page
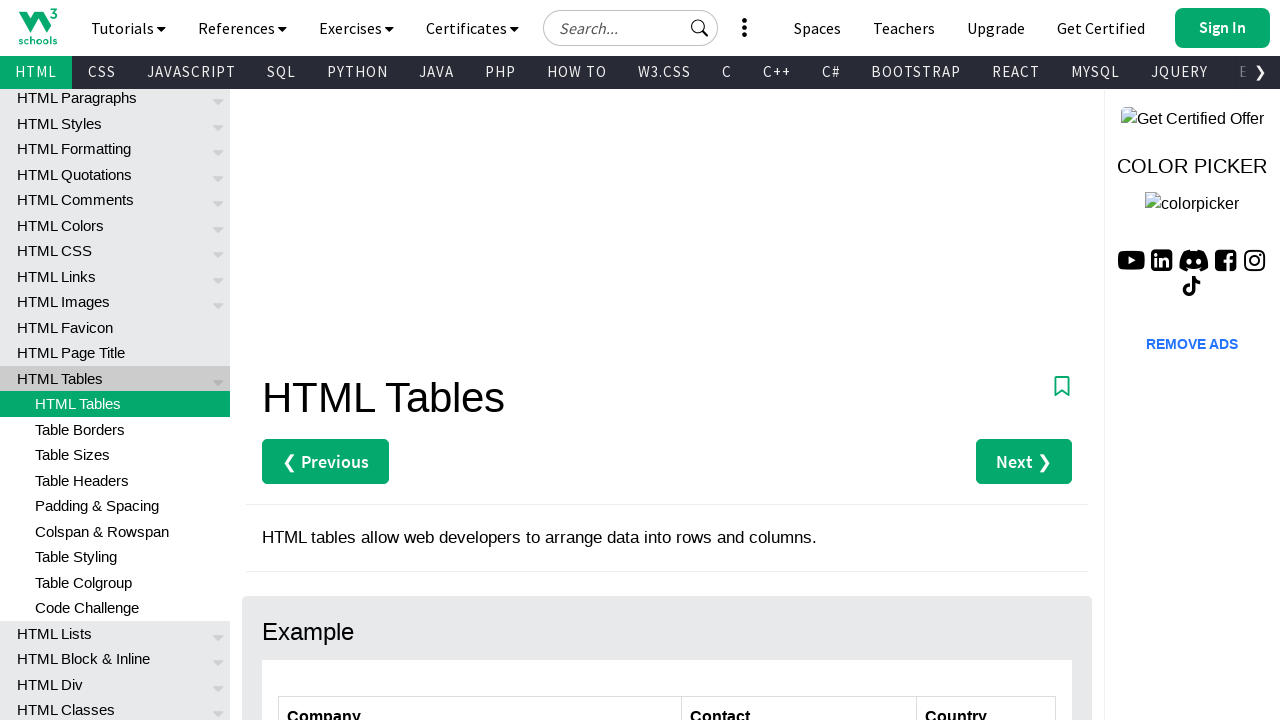

Verified that customers table contains rows with contact names in the second column
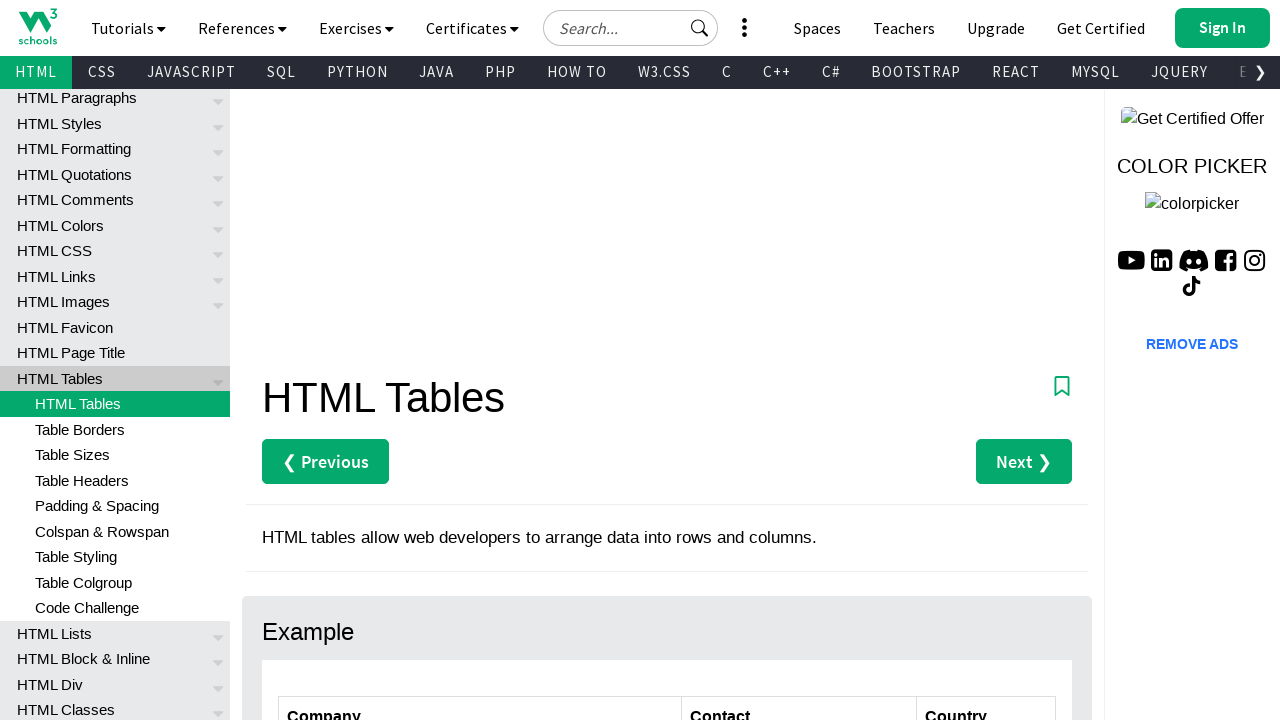

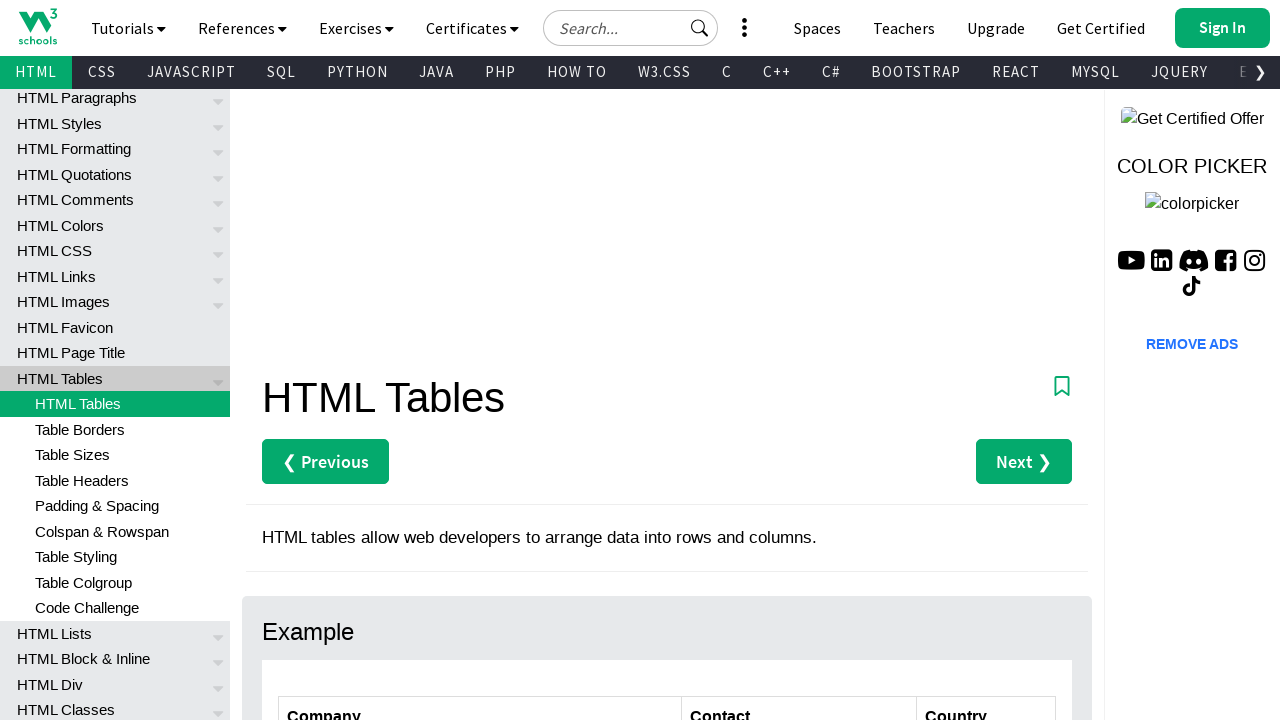